Tests dropdown/select element interaction on BlazeDemo by selecting different options from the departure city dropdown

Starting URL: http://blazedemo.com

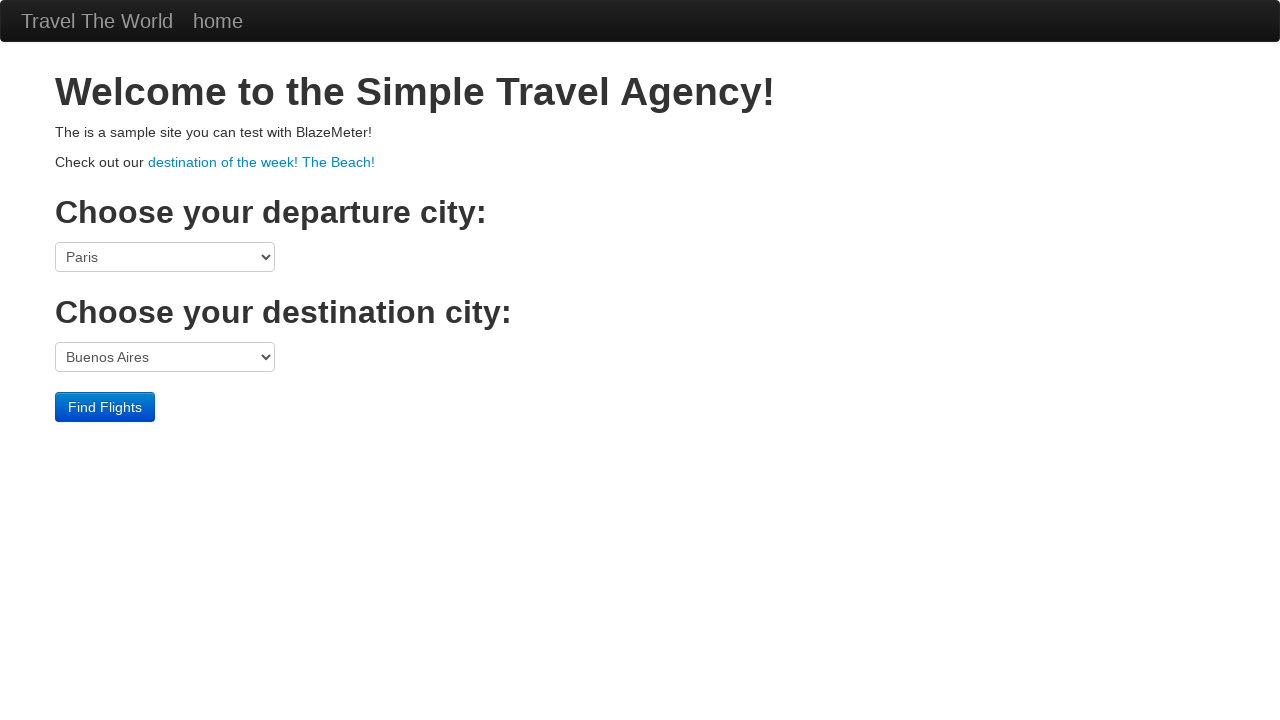

Selected 'Portland' from departure city dropdown by visible text on select[name='fromPort']
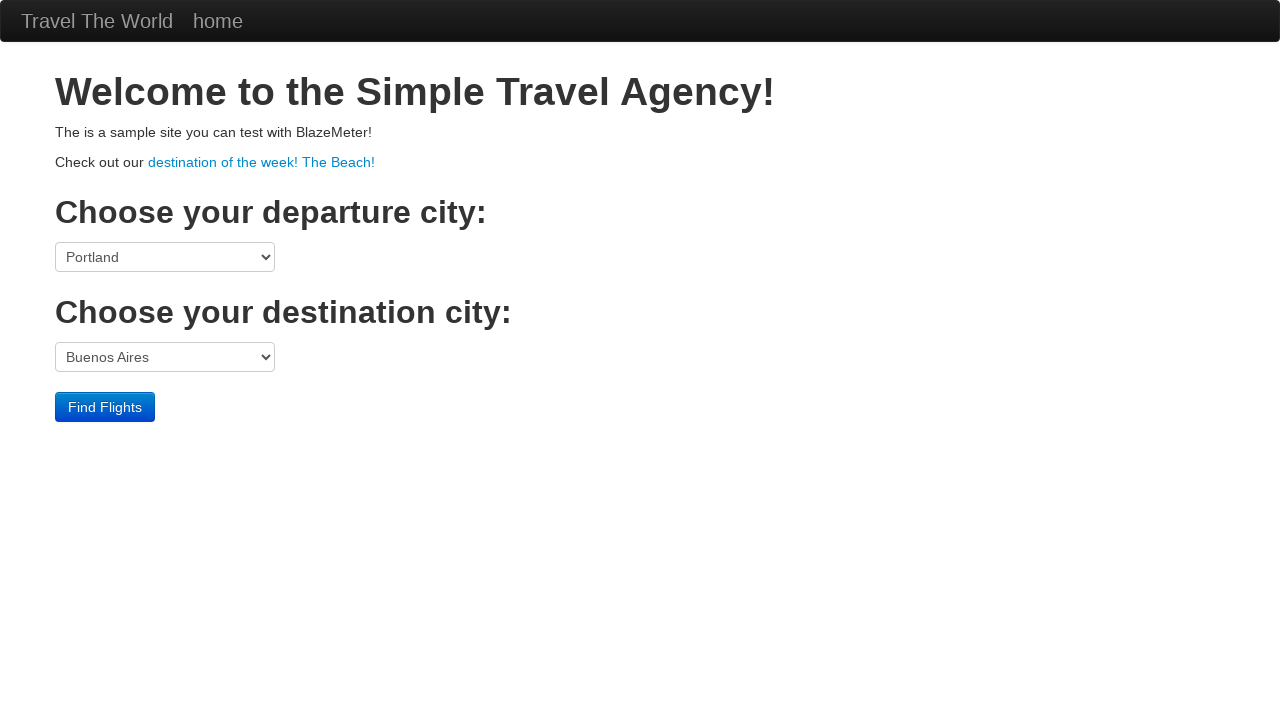

Selected 'Boston' from departure city dropdown by value on select[name='fromPort']
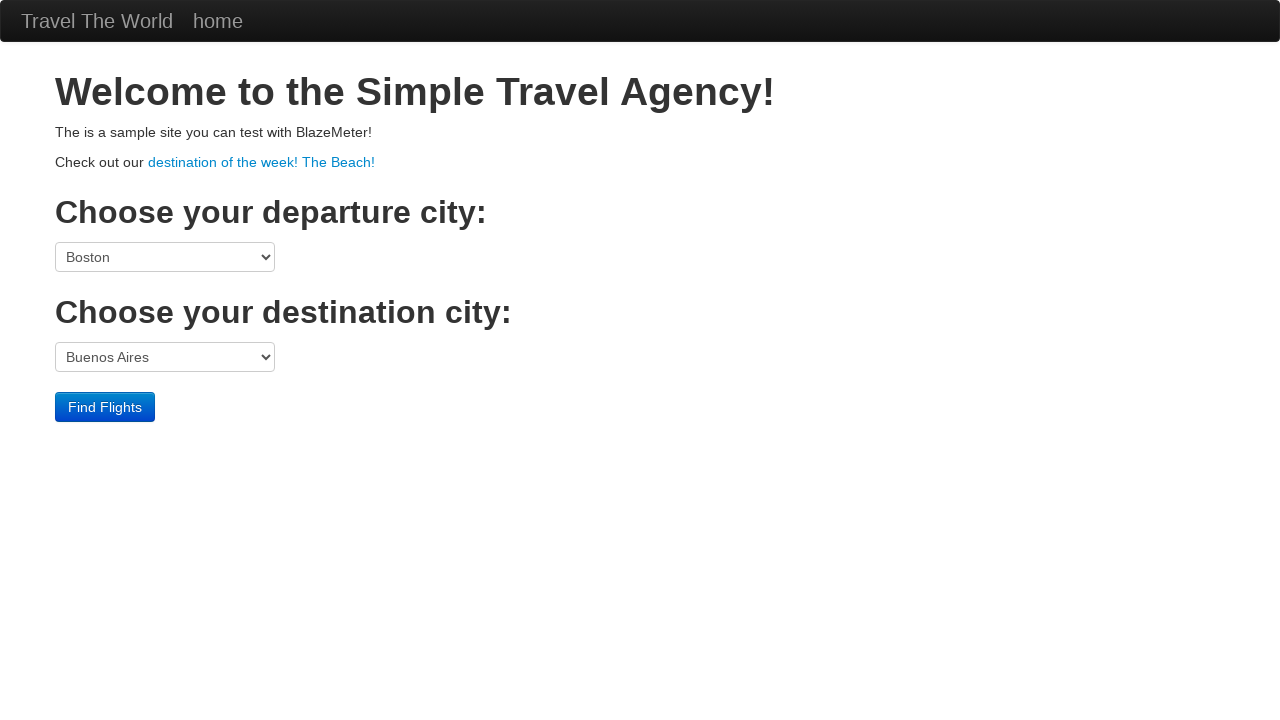

Selected option at index 4 from departure city dropdown on select[name='fromPort']
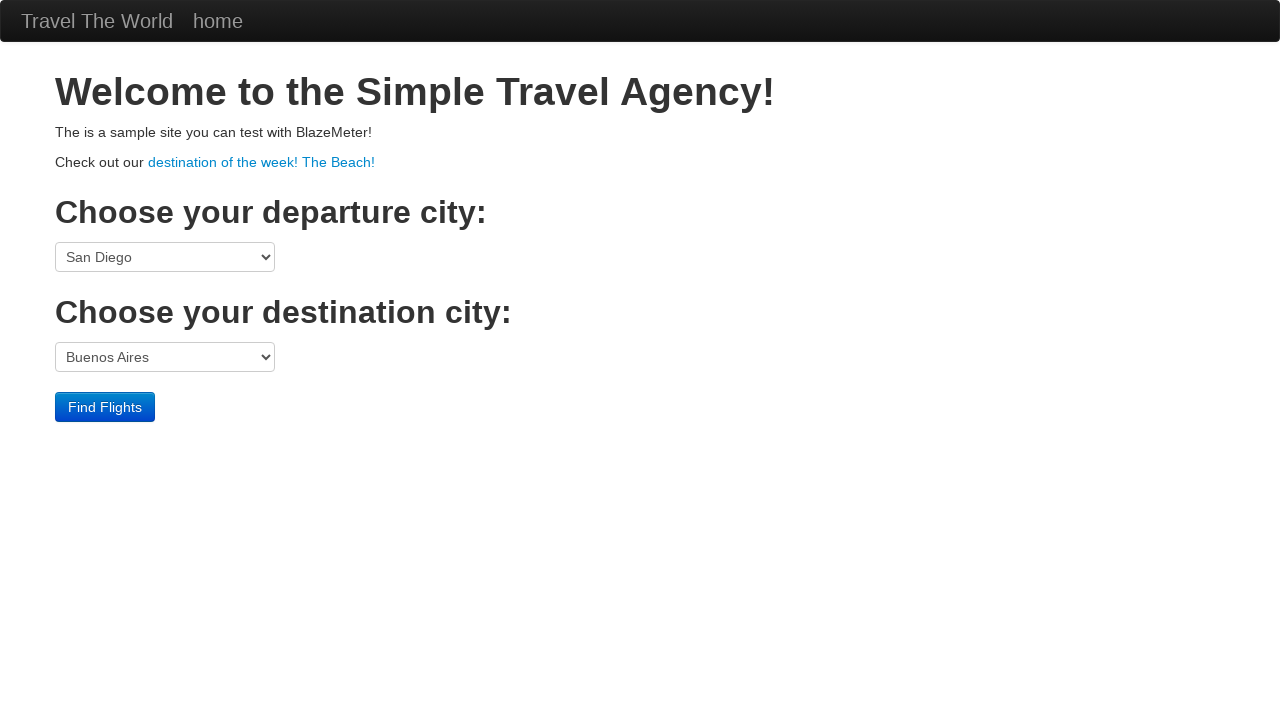

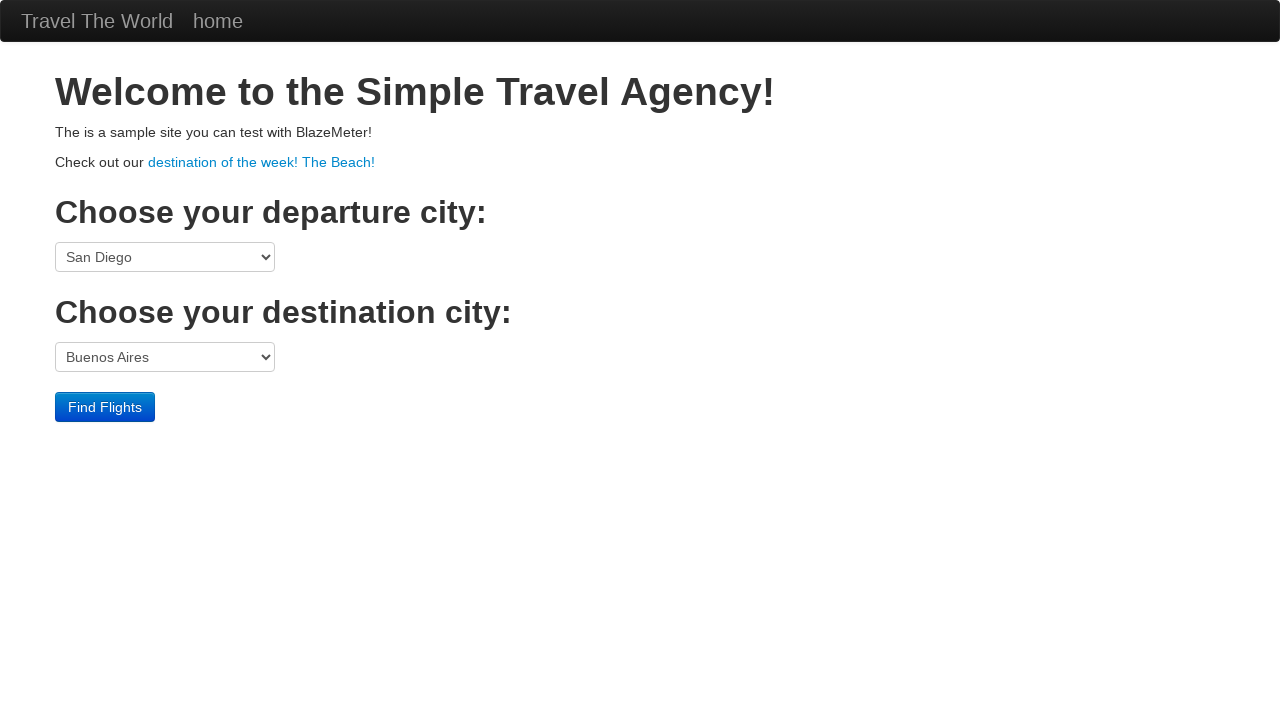